Tests the add/remove elements functionality on Herokuapp by clicking the "Add Element" button and verifying the new element appears

Starting URL: https://the-internet.herokuapp.com/

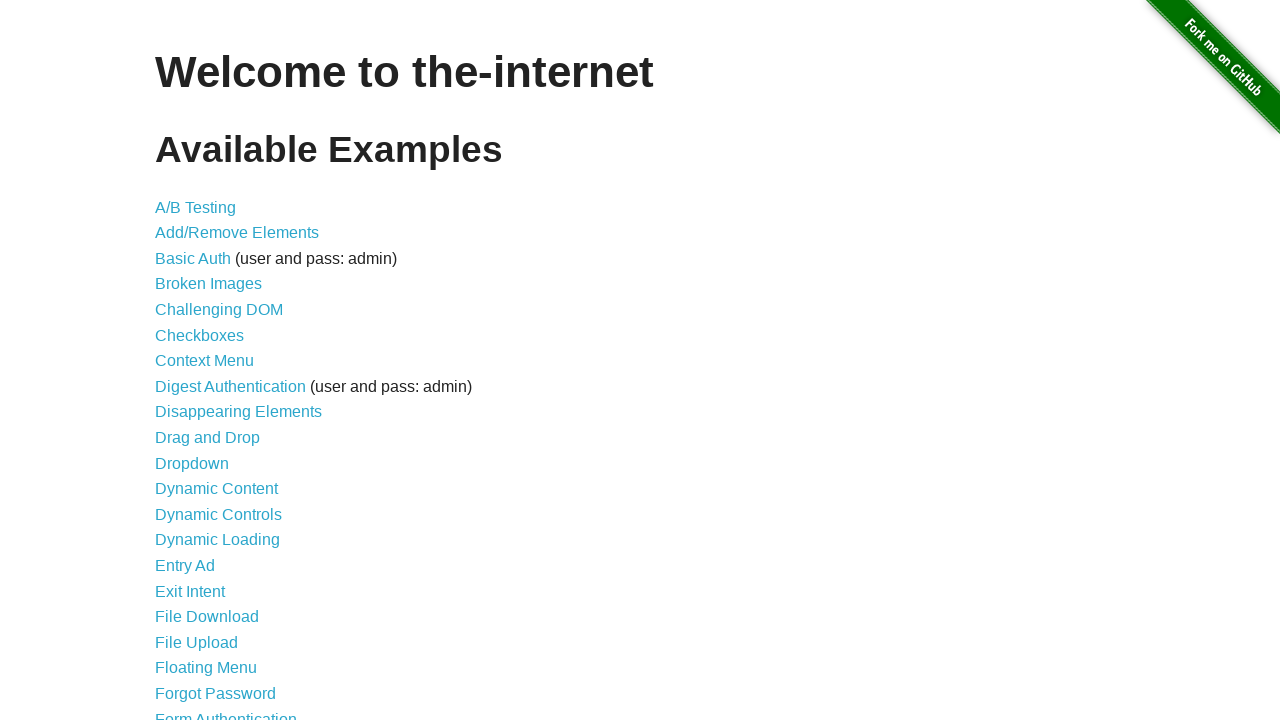

Clicked on the Add/Remove Elements link at (237, 233) on a[href='/add_remove_elements/']
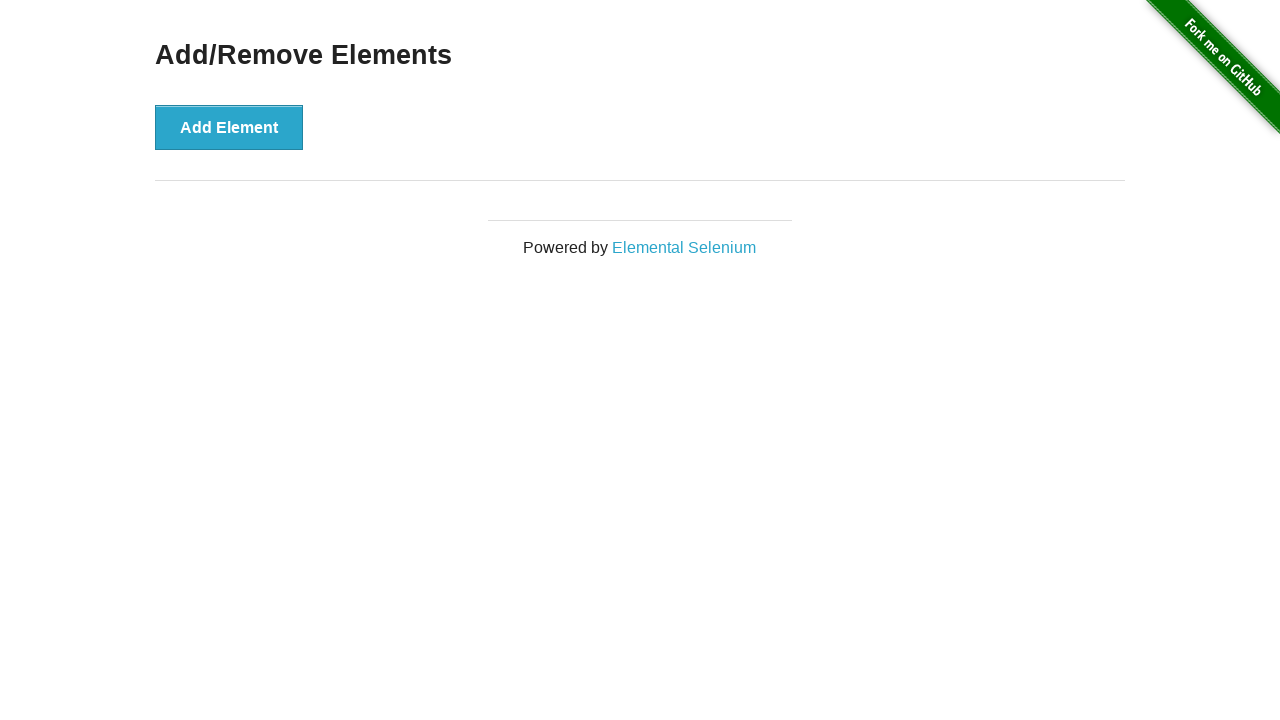

Clicked the Add Element button at (229, 127) on button[onclick='addElement()']
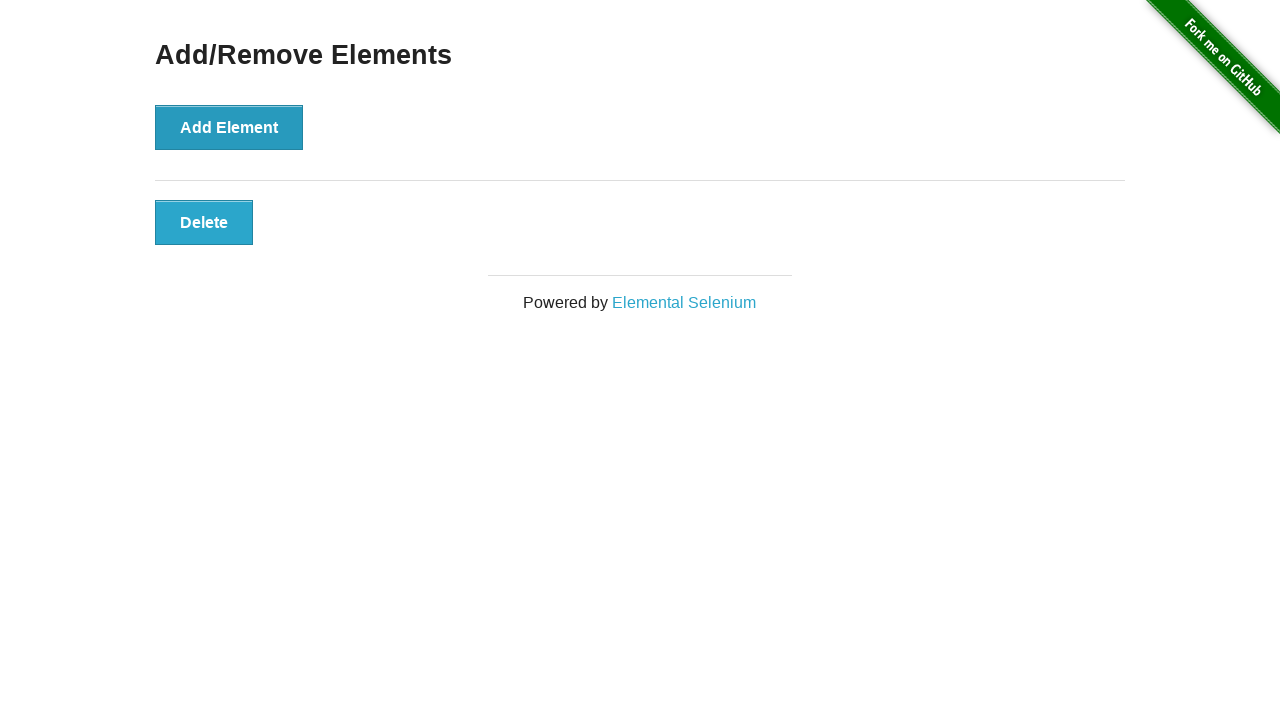

Verified the new element appeared with class 'added-manually'
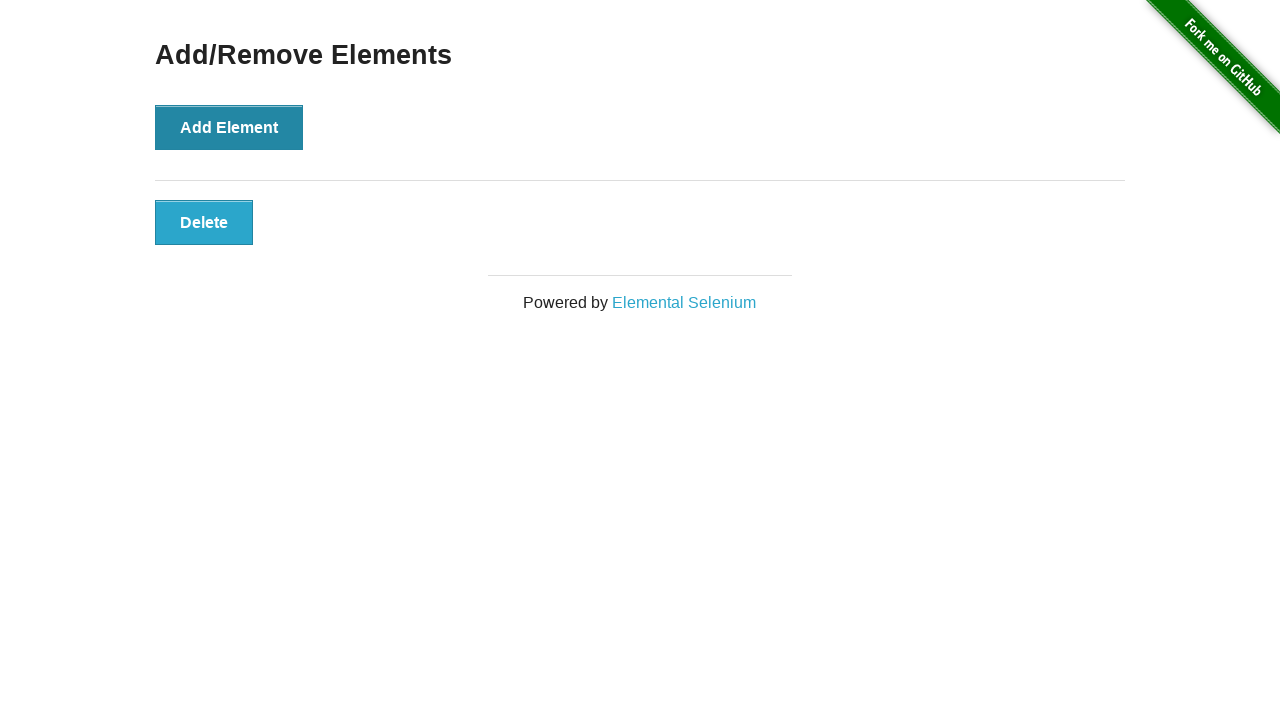

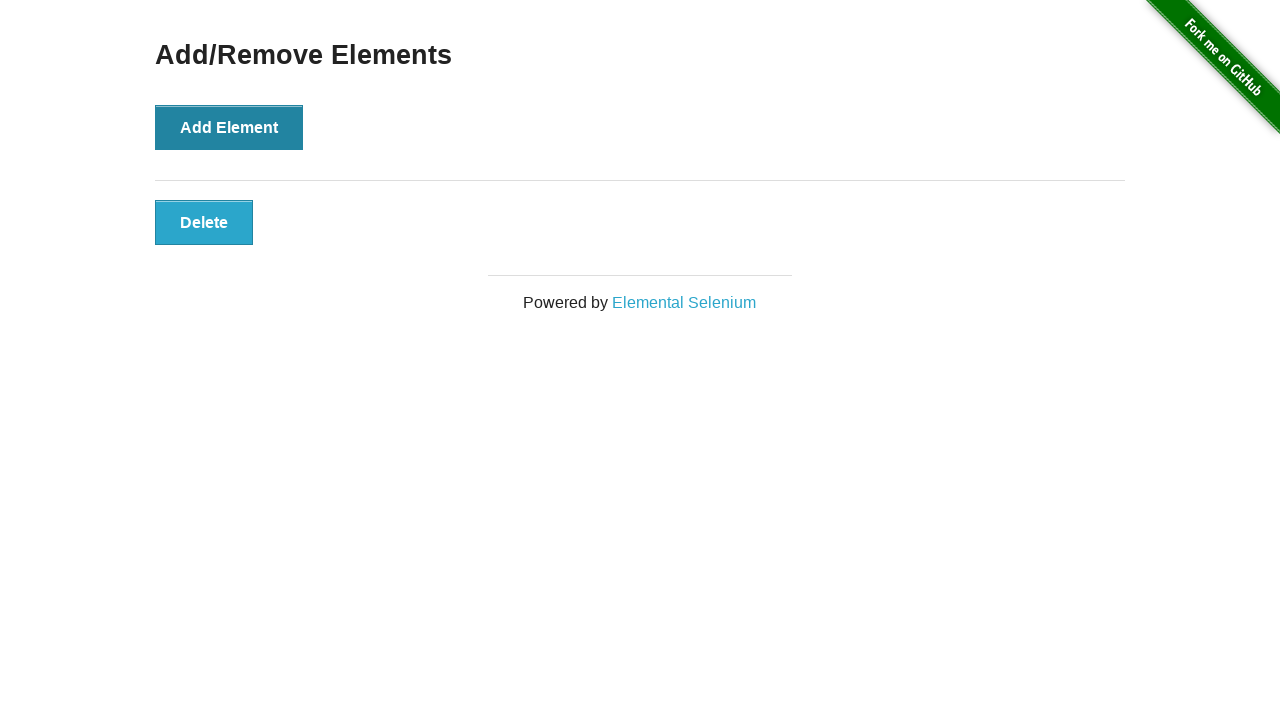